Tests the registration page checkbox functionality by clicking on the Register link and toggling a checkbox element

Starting URL: http://flights.qedgetech.com

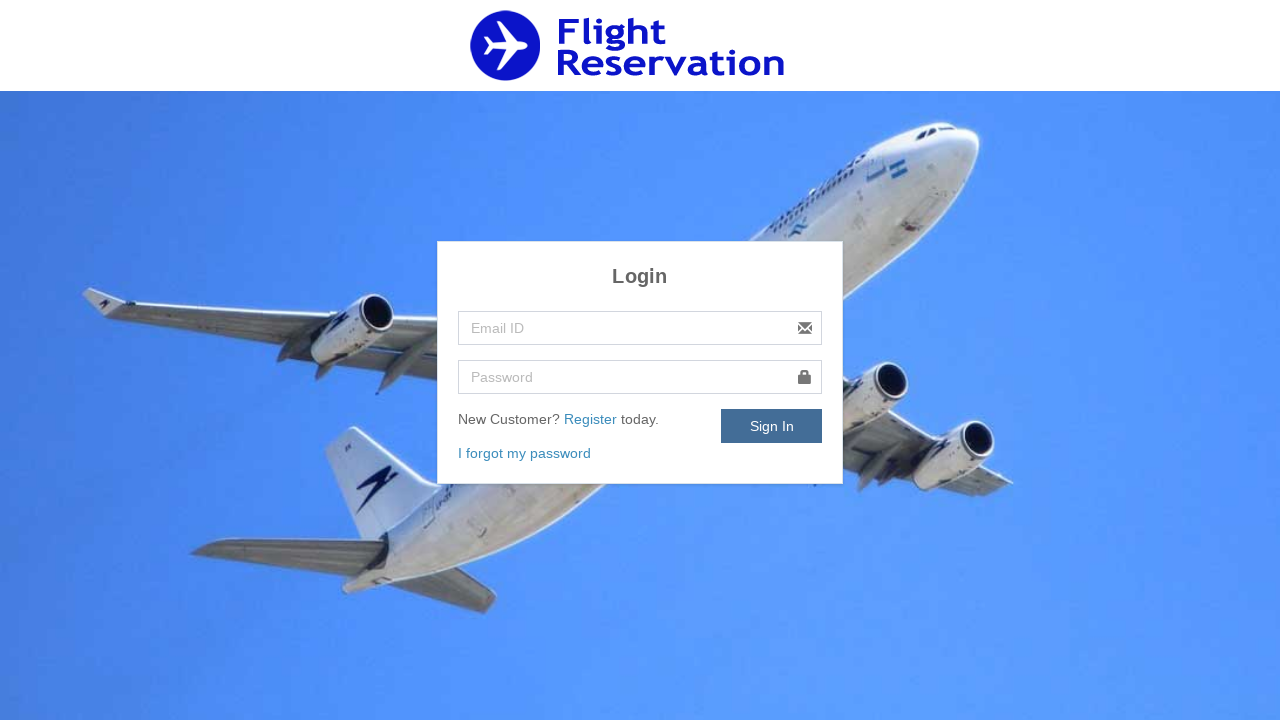

Clicked Register link to navigate to registration page at (592, 419) on a:has-text('Register')
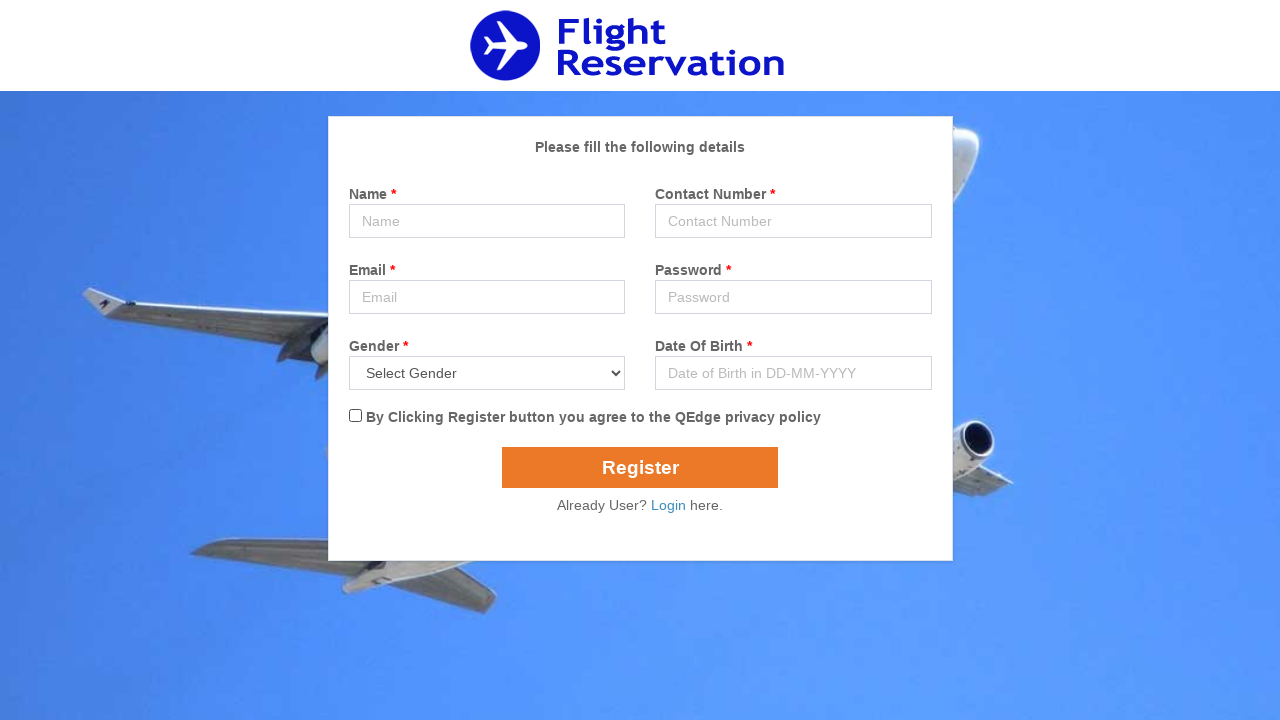

Waited for checkbox element to be visible
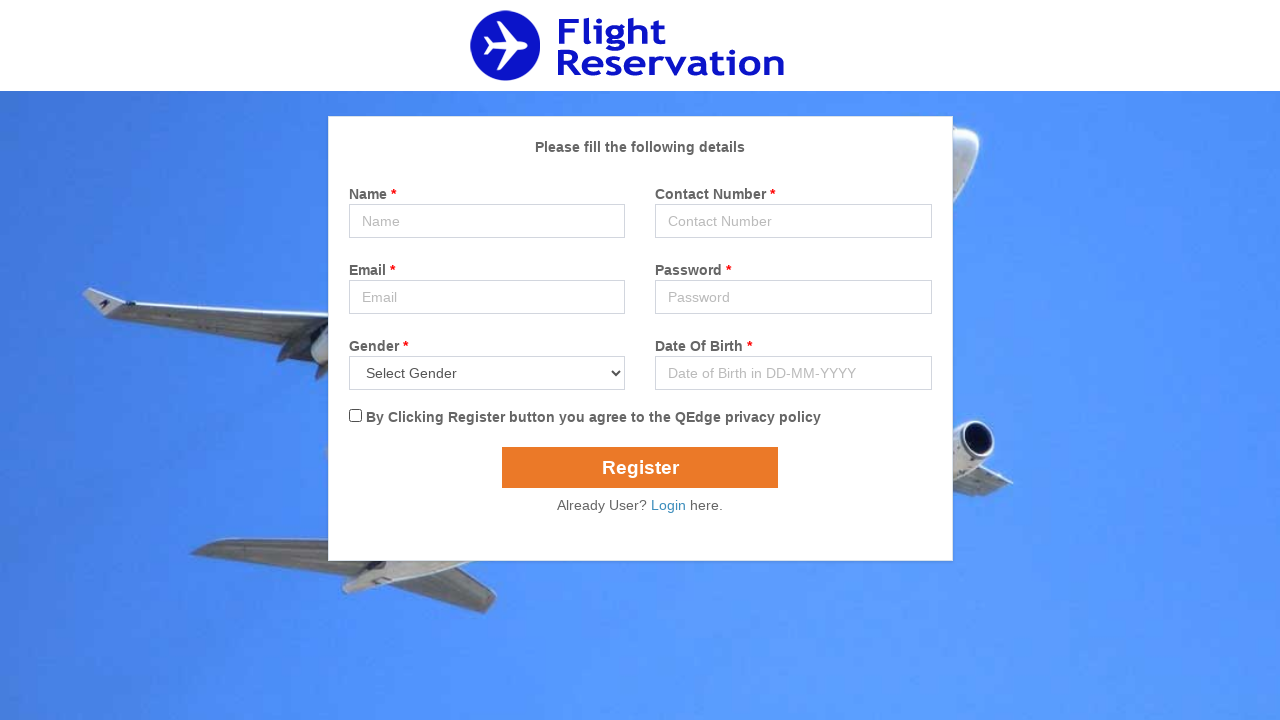

Located the checkbox element with ID flexCheckChecked
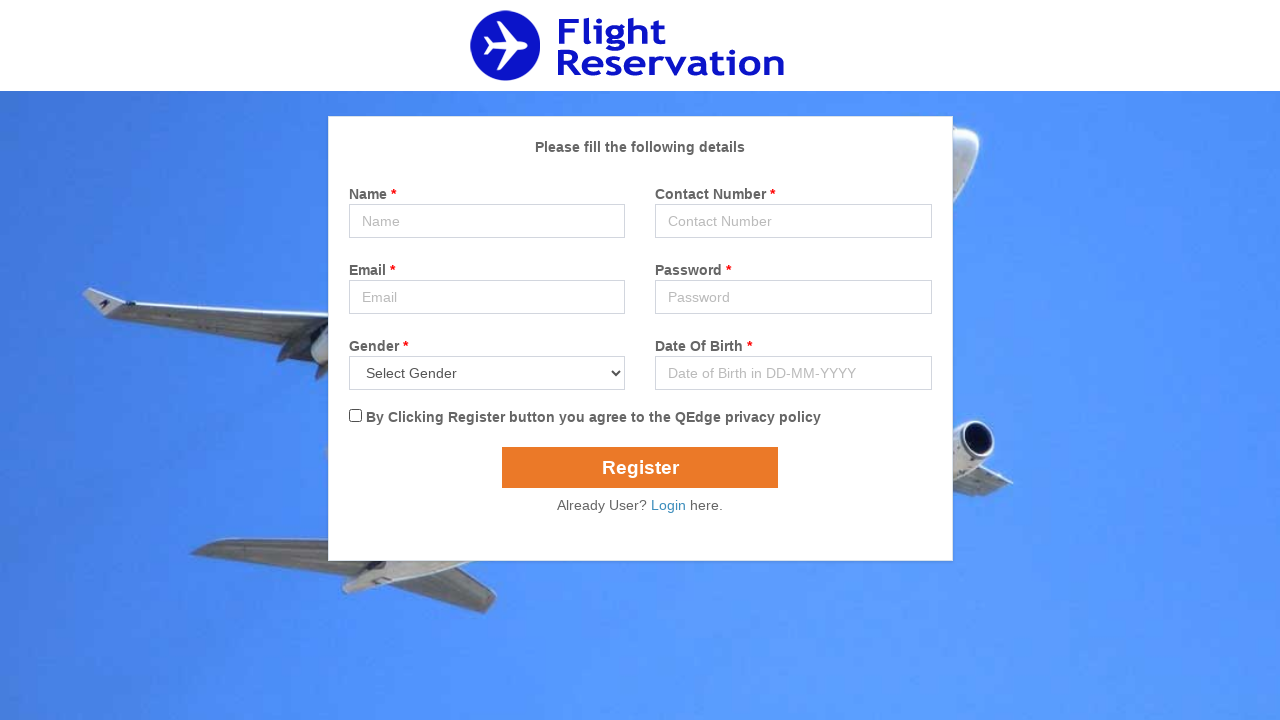

Checked initial checkbox status: False
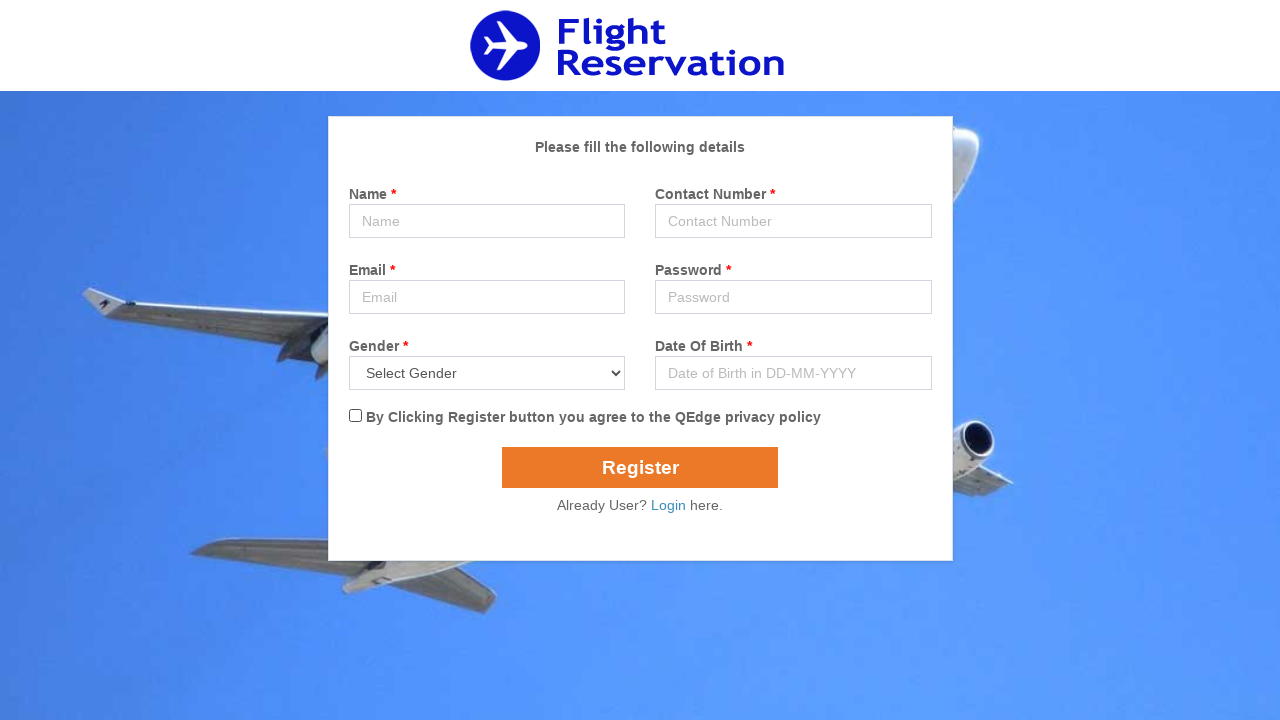

Clicked checkbox to toggle its state at (355, 416) on #flexCheckChecked
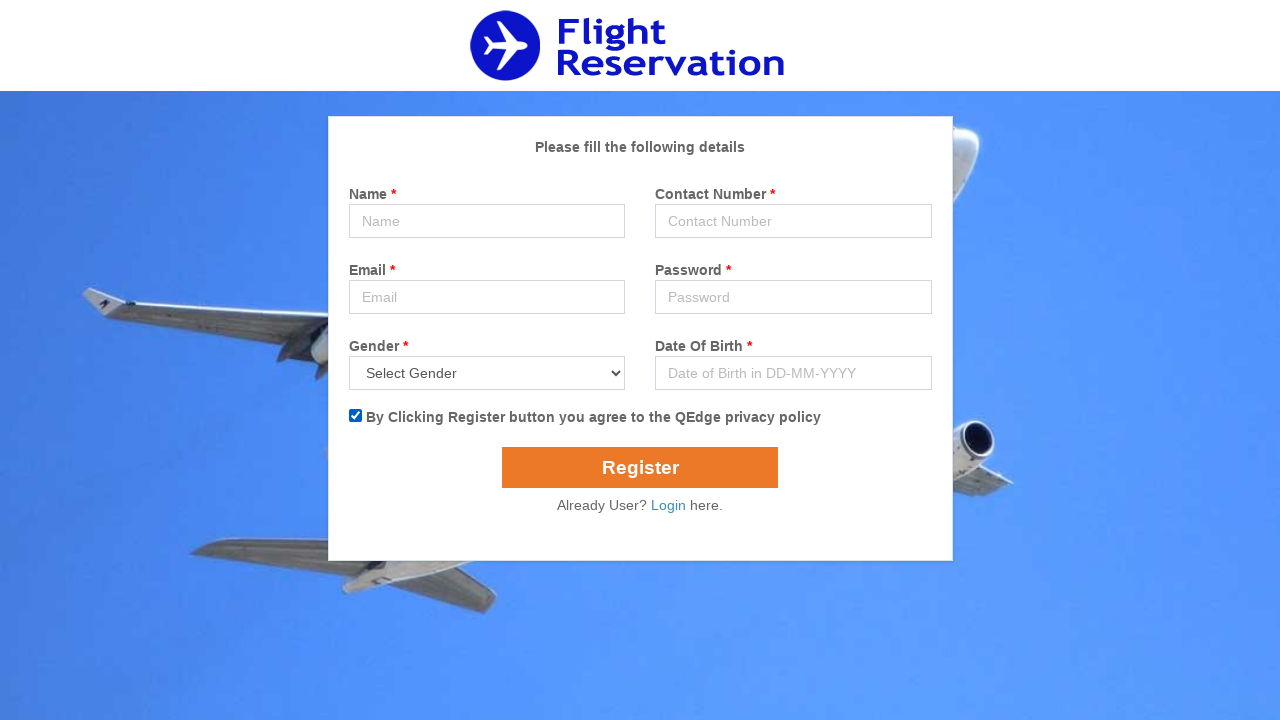

Checked final checkbox status after toggle: True
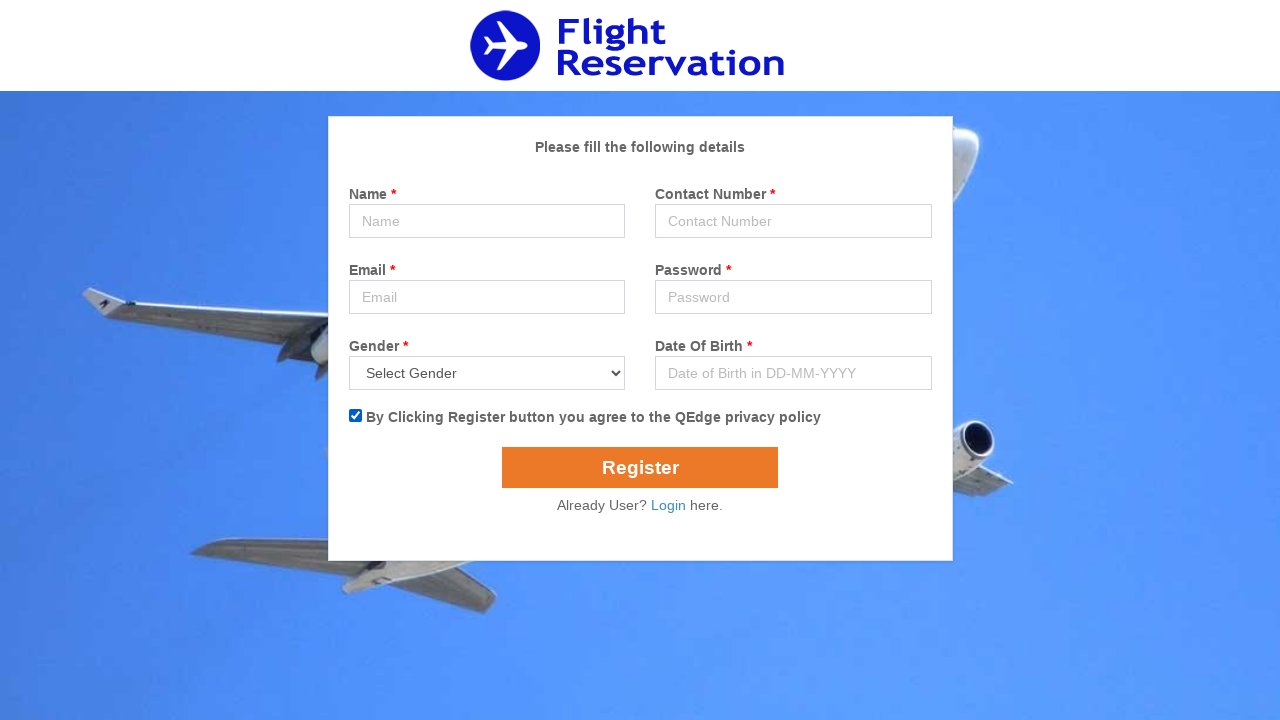

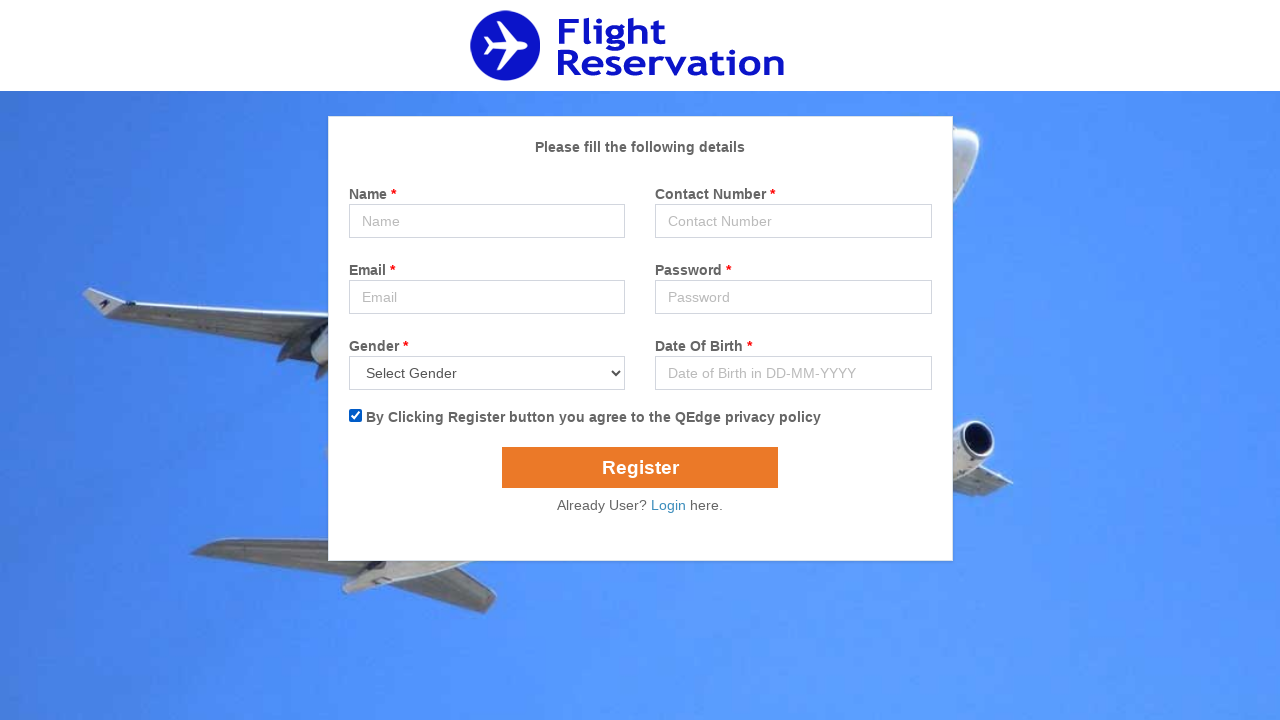